Tests different button click interactions on DemoQA buttons page, including double-click, right-click, and regular click actions, verifying that appropriate messages appear after each action.

Starting URL: https://demoqa.com/buttons

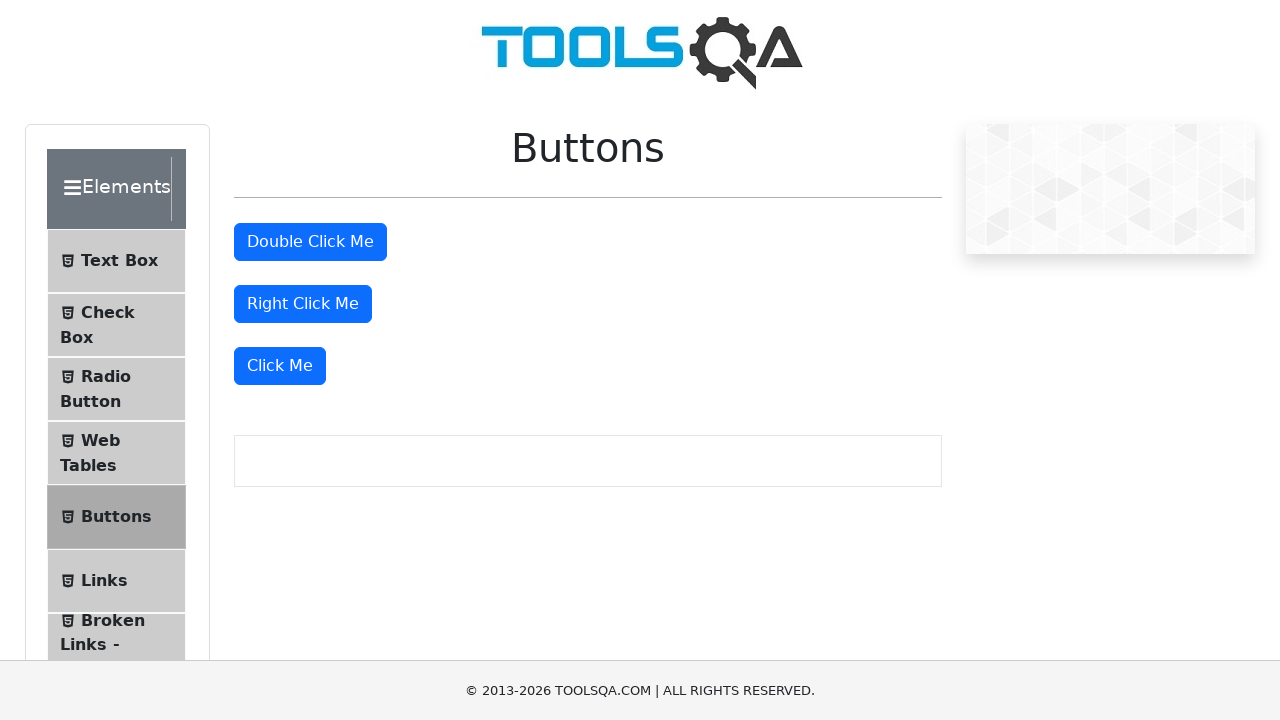

Waited for double-click button to load
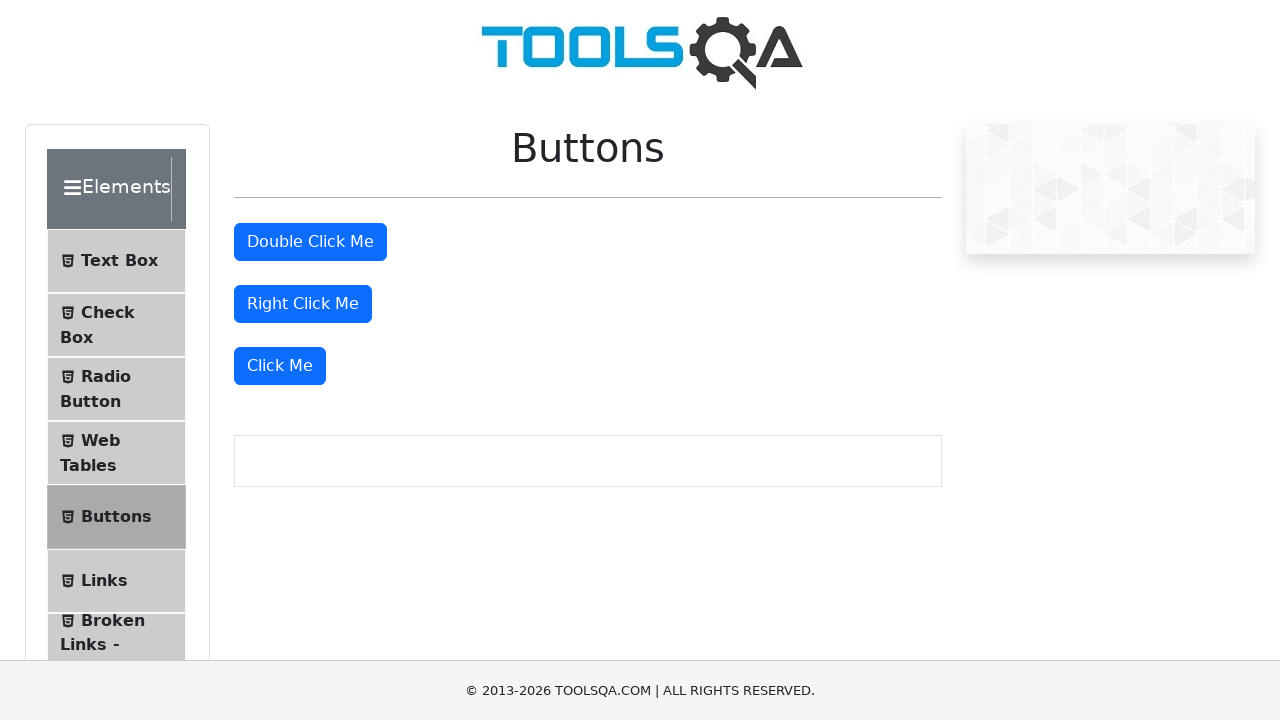

Double-clicked the first button at (310, 242) on xpath=//*[@id="doubleClickBtn"]
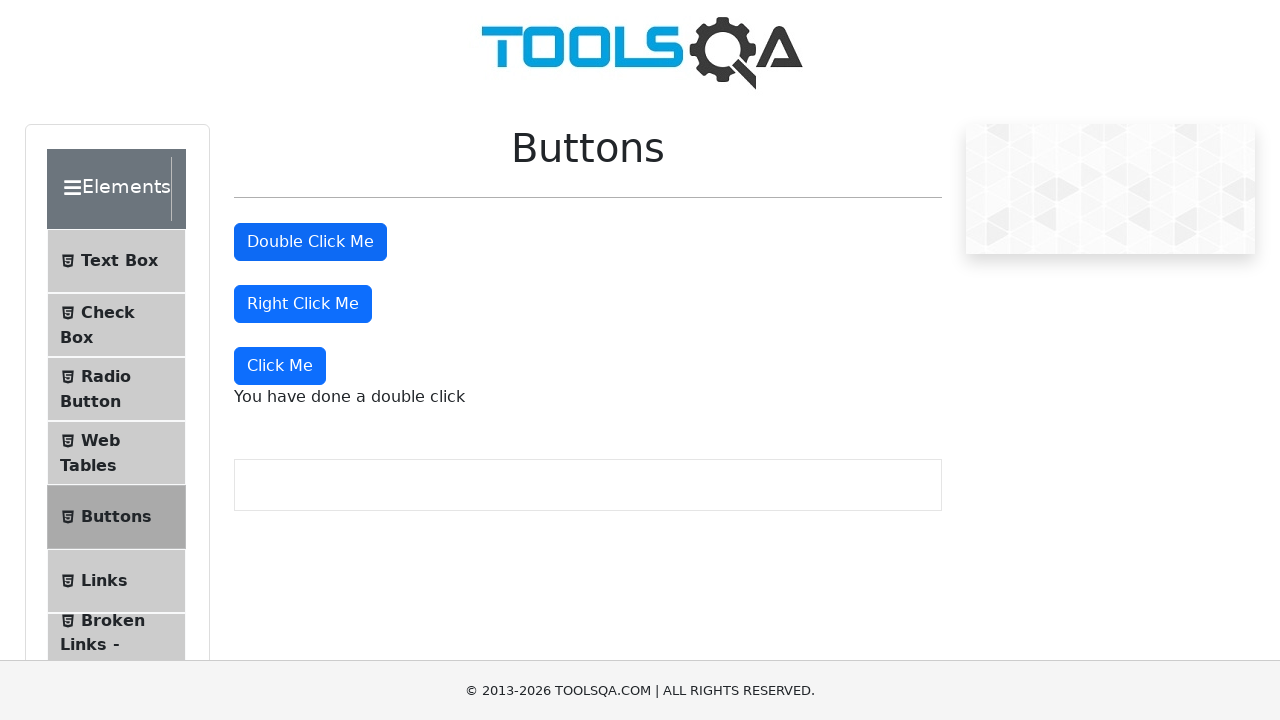

Double-click message appeared
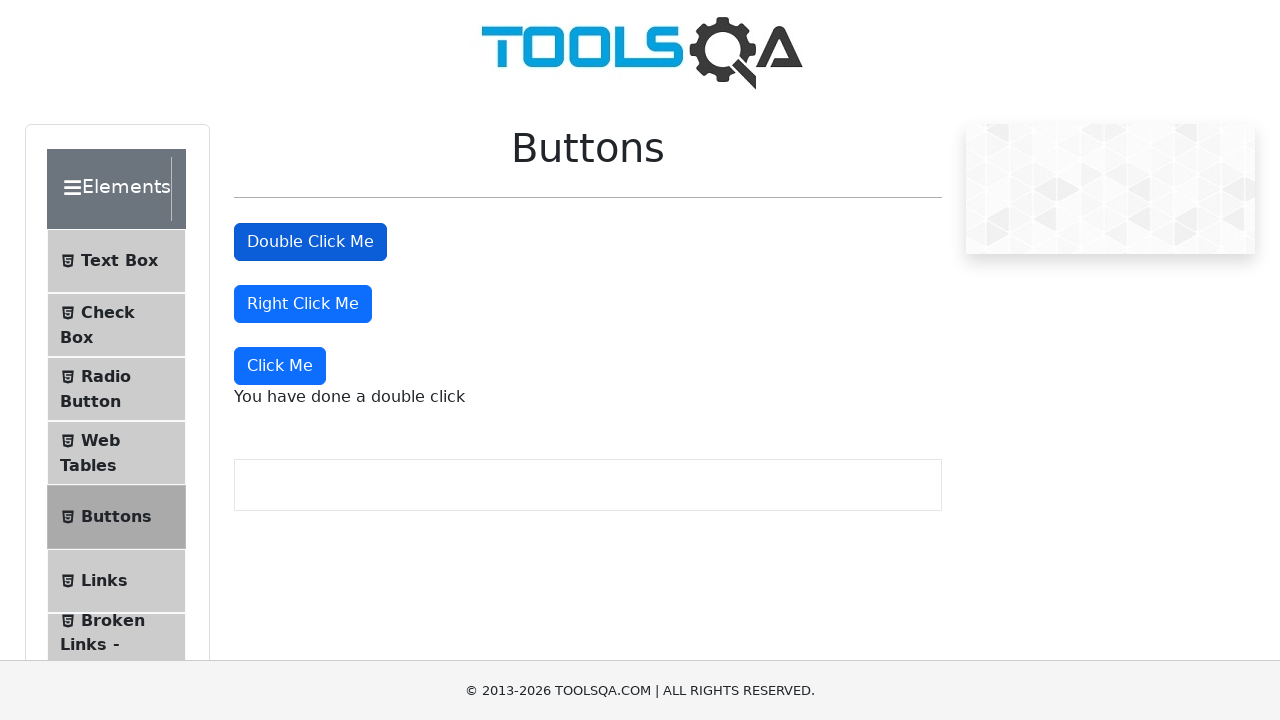

Right-clicked the second button at (303, 304) on //*[@id="rightClickBtn"]
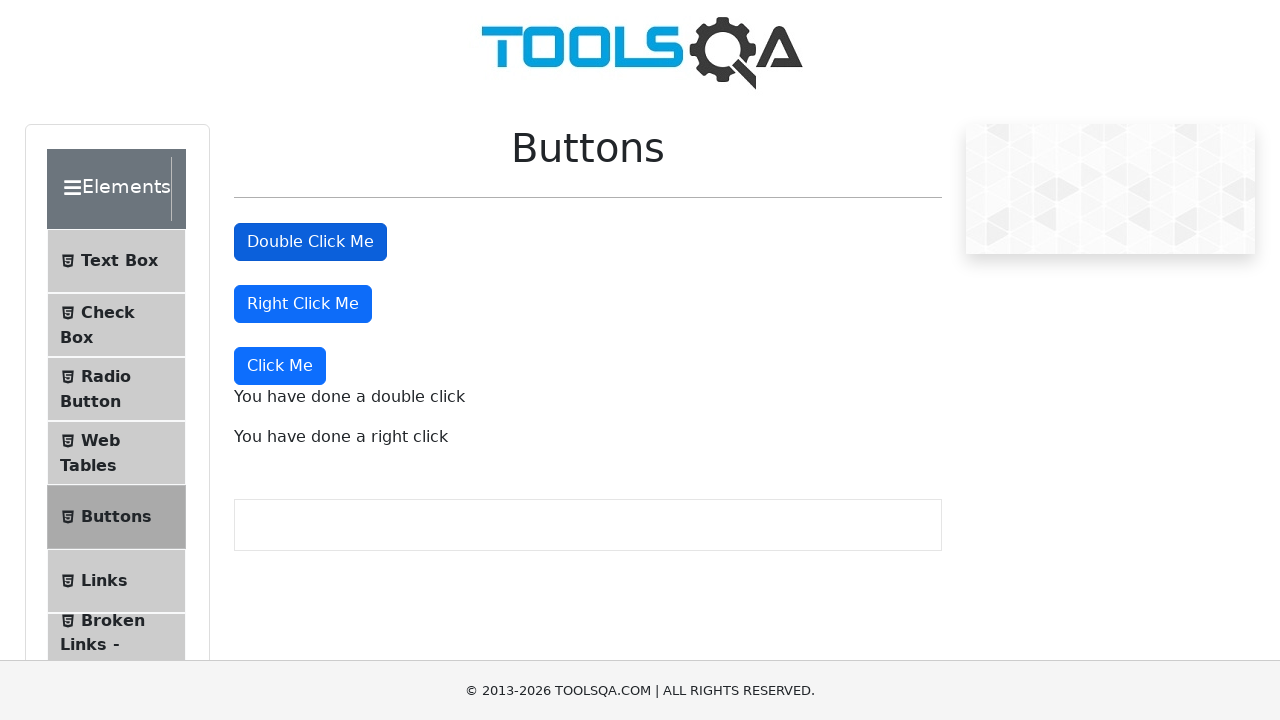

Right-click message appeared
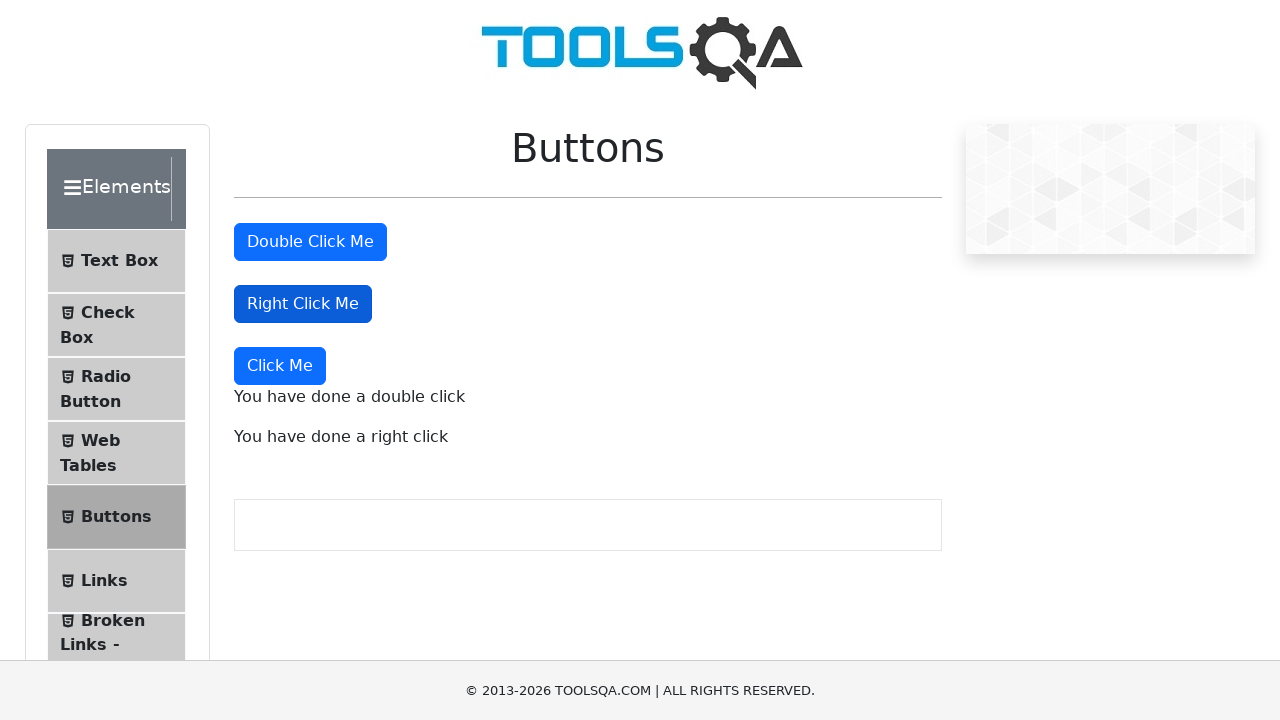

Clicked the dynamic click button at (280, 366) on xpath=//*[text()="Click Me"]
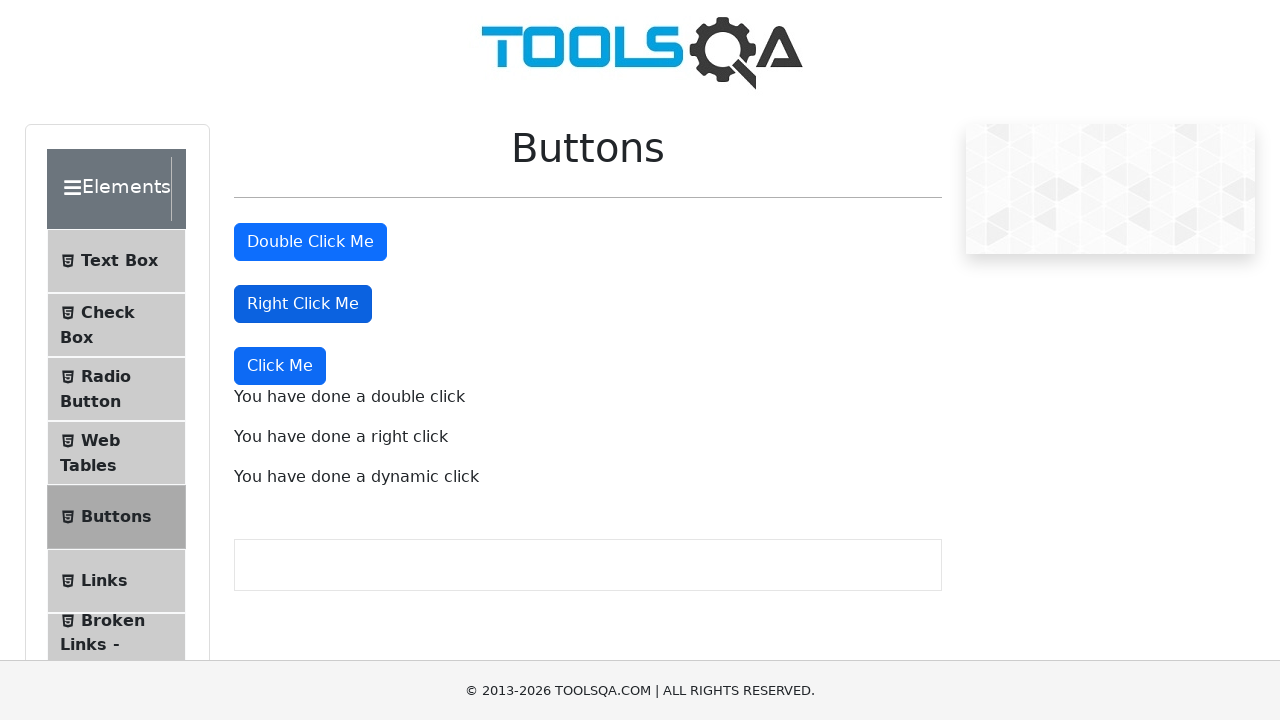

Dynamic click message appeared
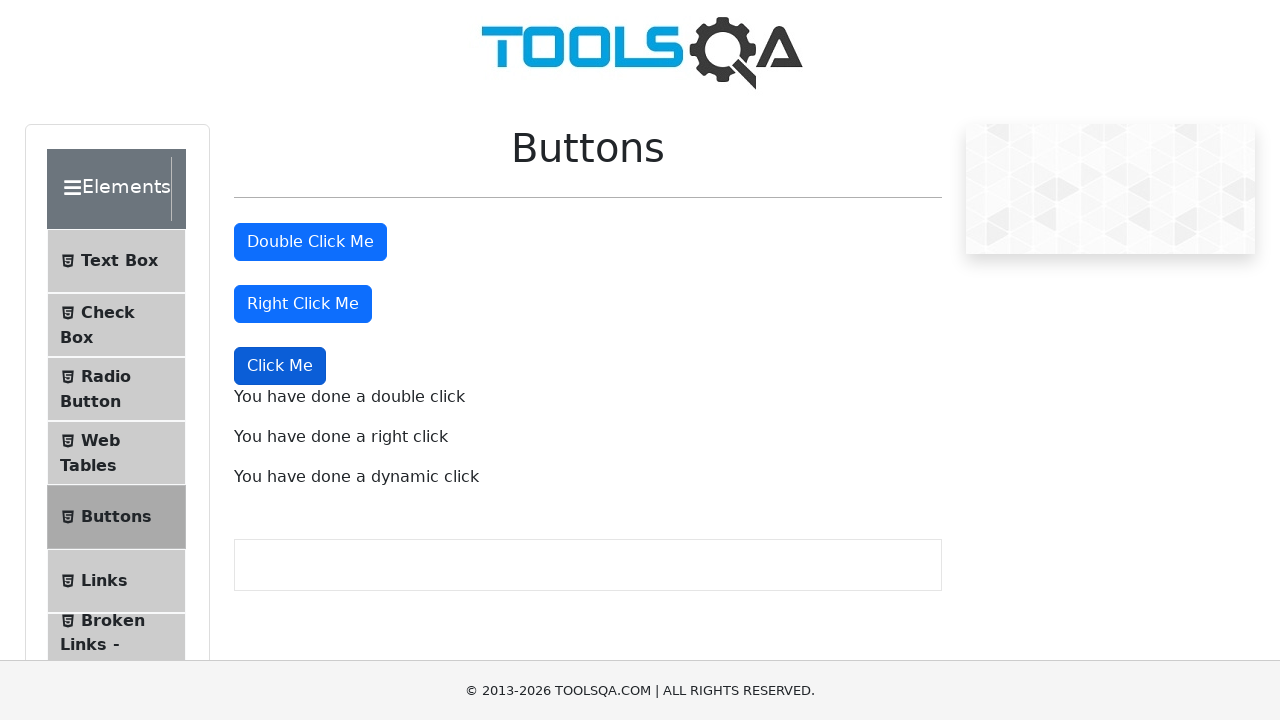

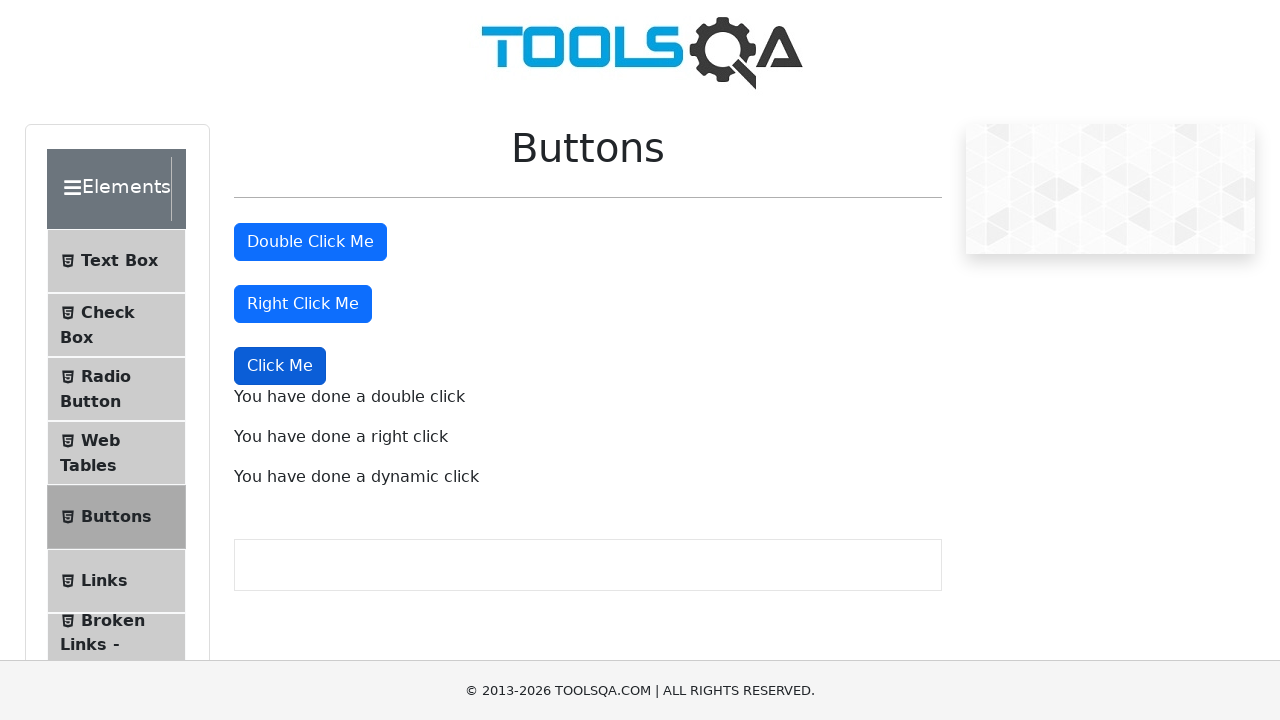